Tests navigation through multiple links on the-internet.herokuapp.com by clicking different menu items and navigating back

Starting URL: https://the-internet.herokuapp.com/

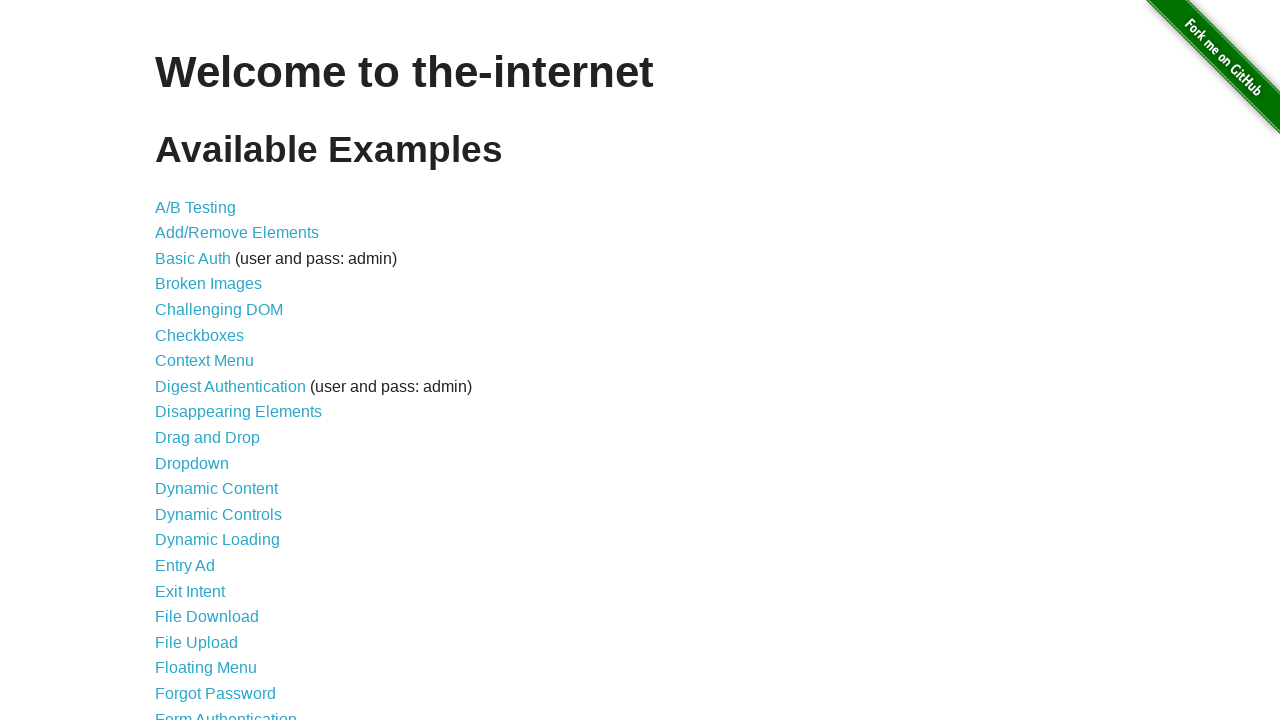

Clicked Context Menu link at (204, 361) on text=Context Menu
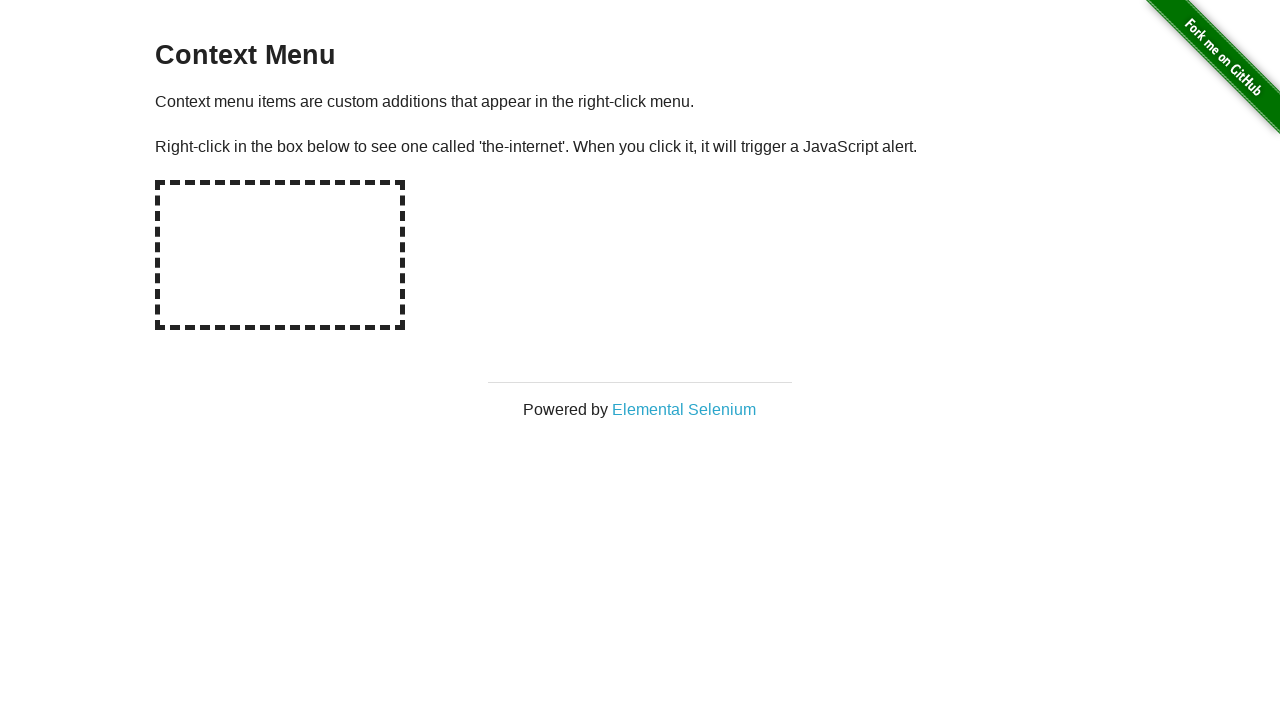

Navigated back to main page
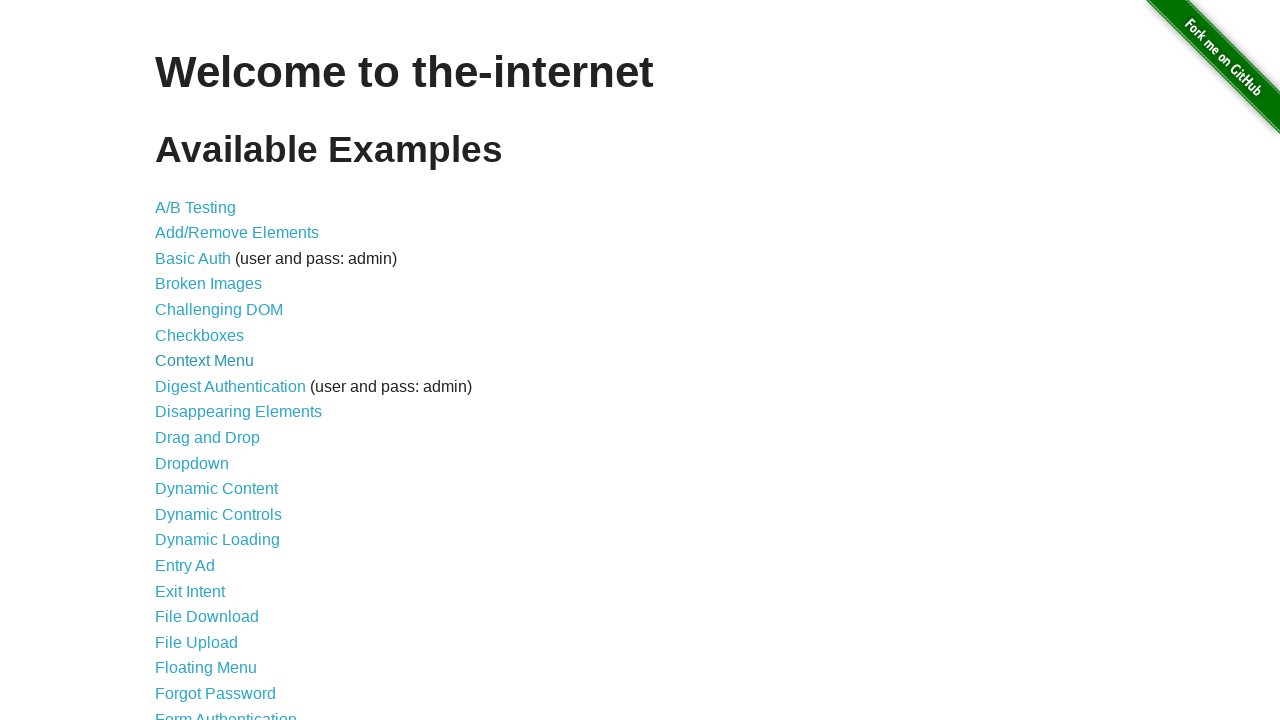

Clicked Hovers link at (180, 360) on text=Hovers
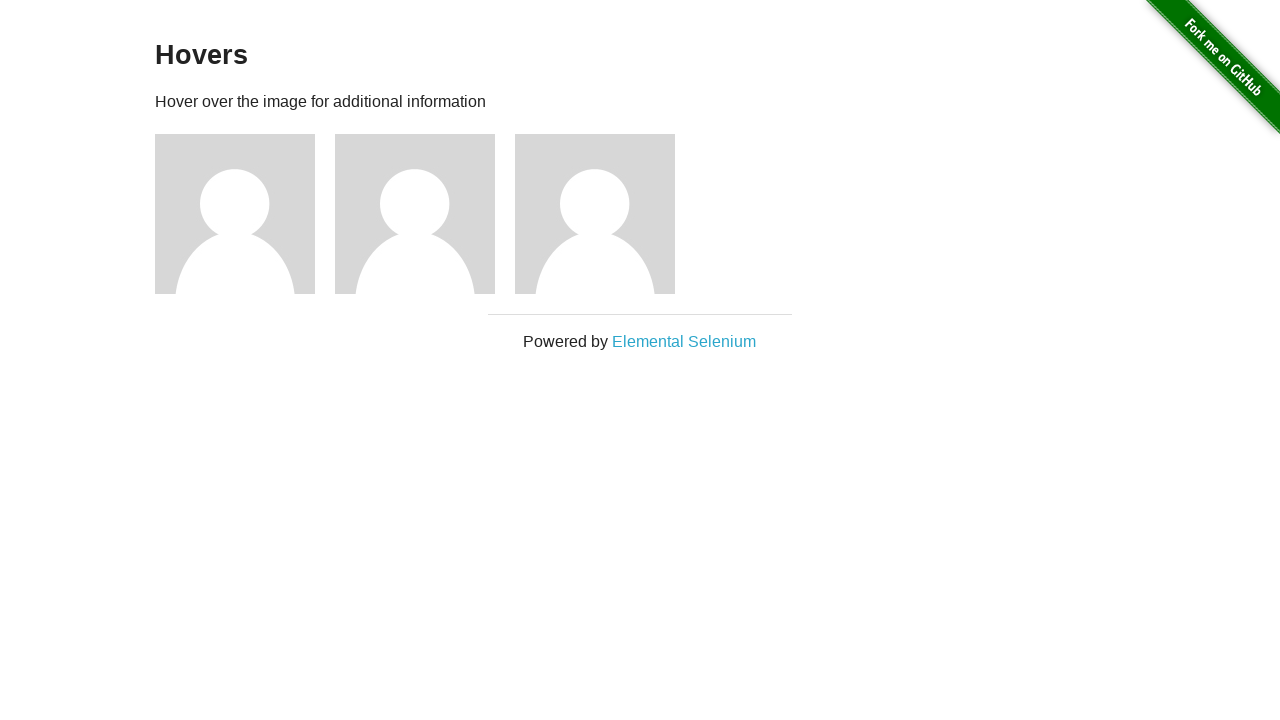

Navigated back to main page
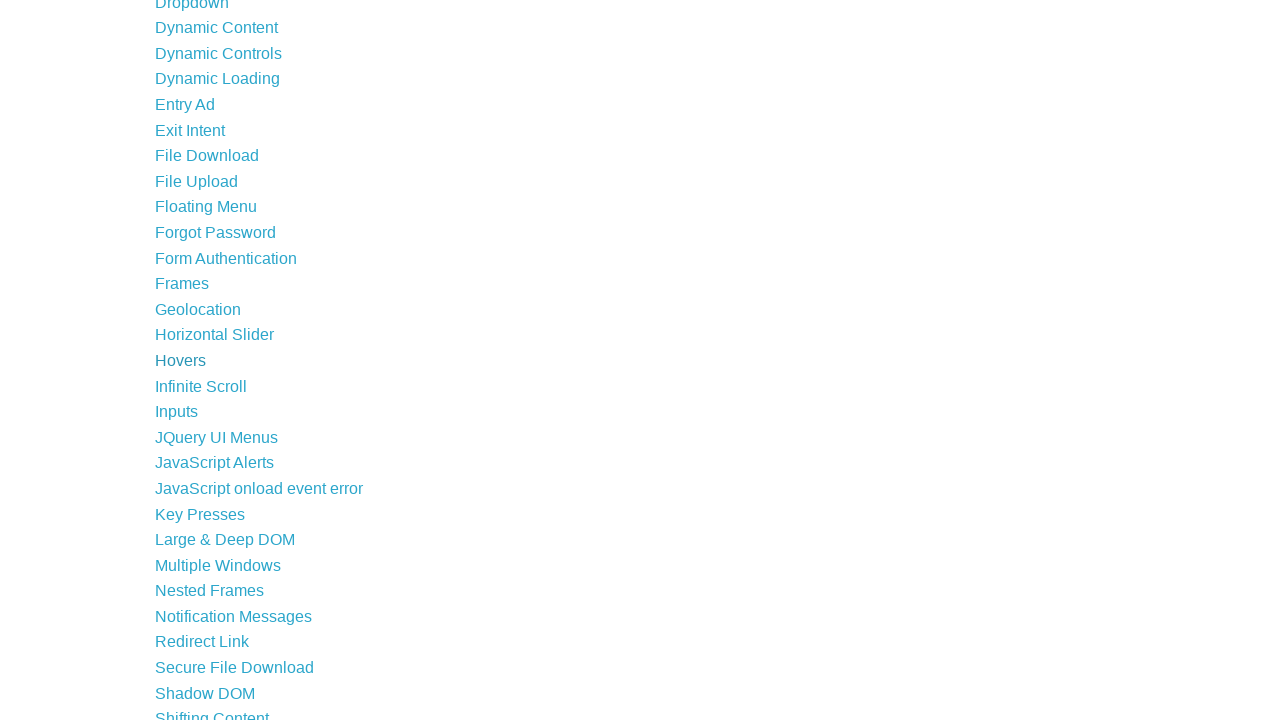

Clicked Dropdown link at (192, 9) on text=Dropdown
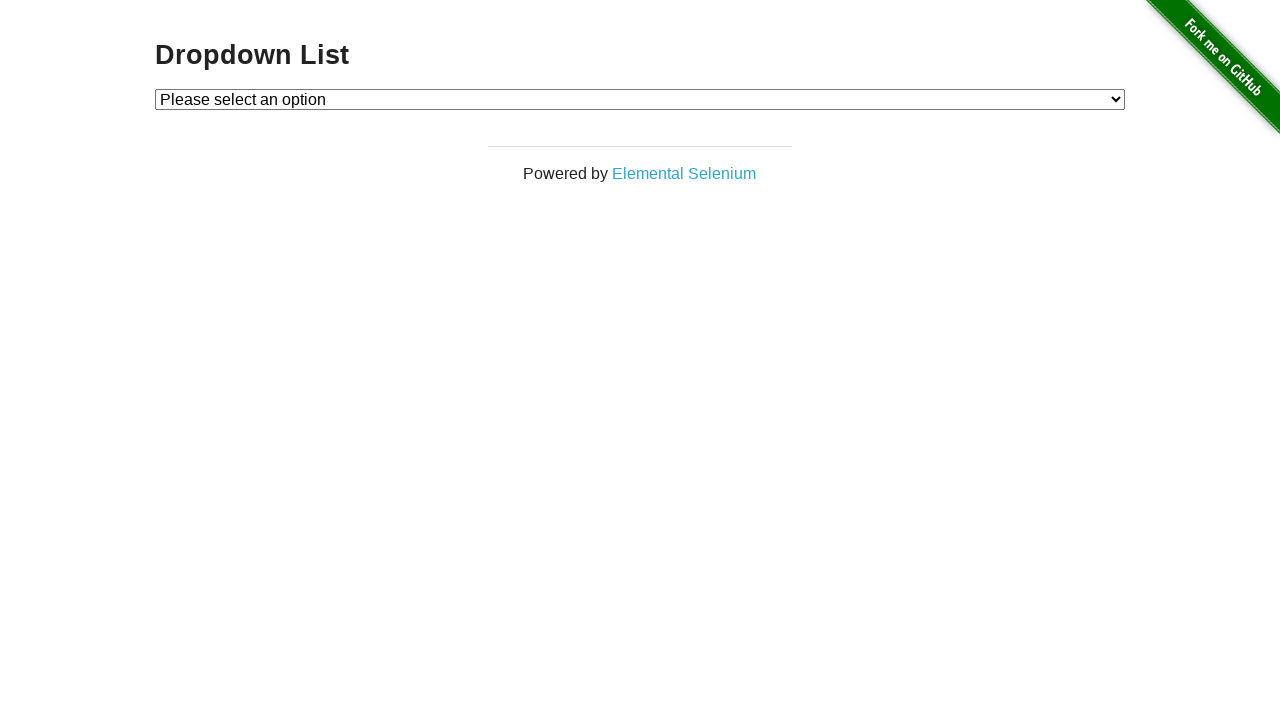

Navigated back to main page
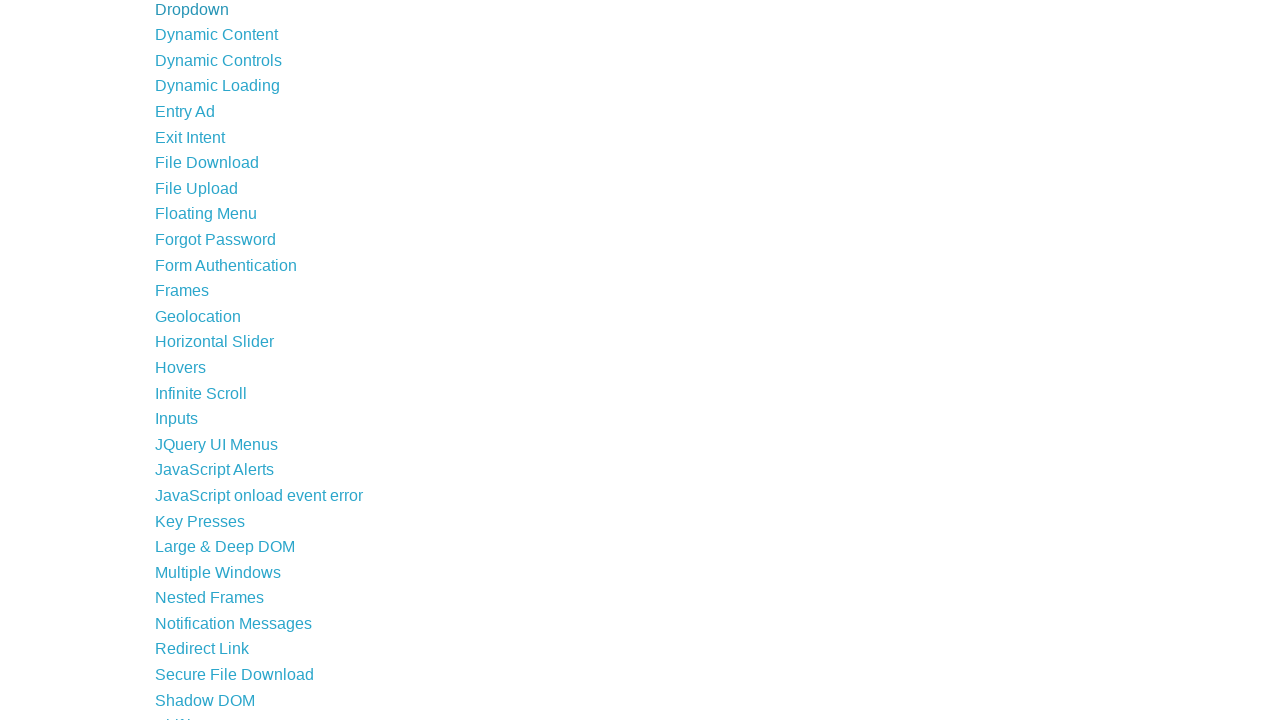

Clicked Infinite Scroll link at (201, 393) on xpath=//a[@href='/infinite_scroll']
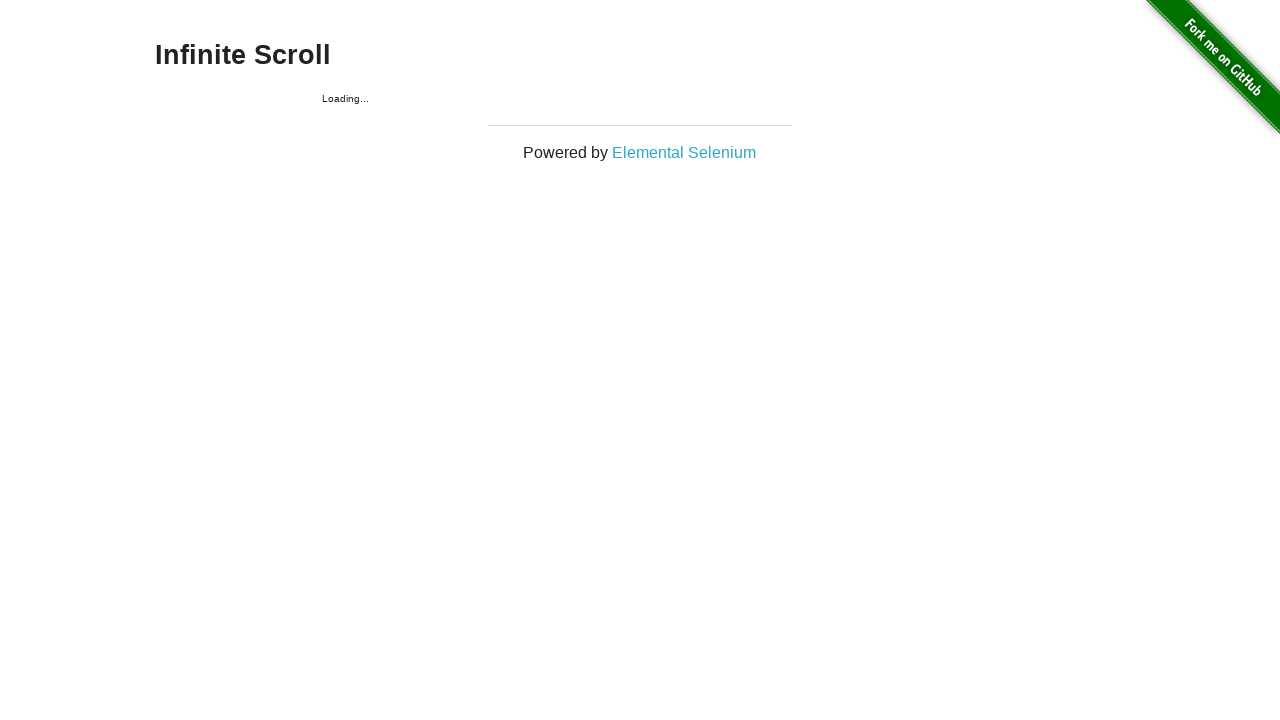

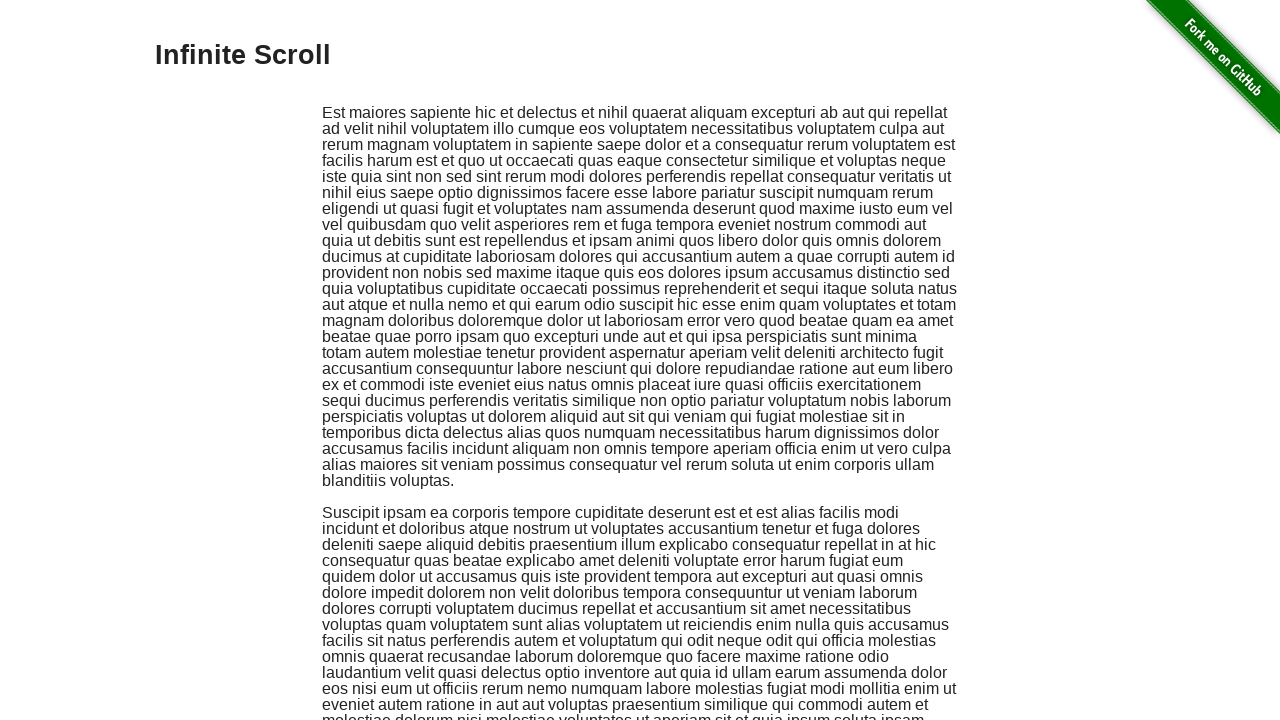